Tests that the complete all checkbox updates state when individual items are completed or cleared

Starting URL: https://demo.playwright.dev/todomvc

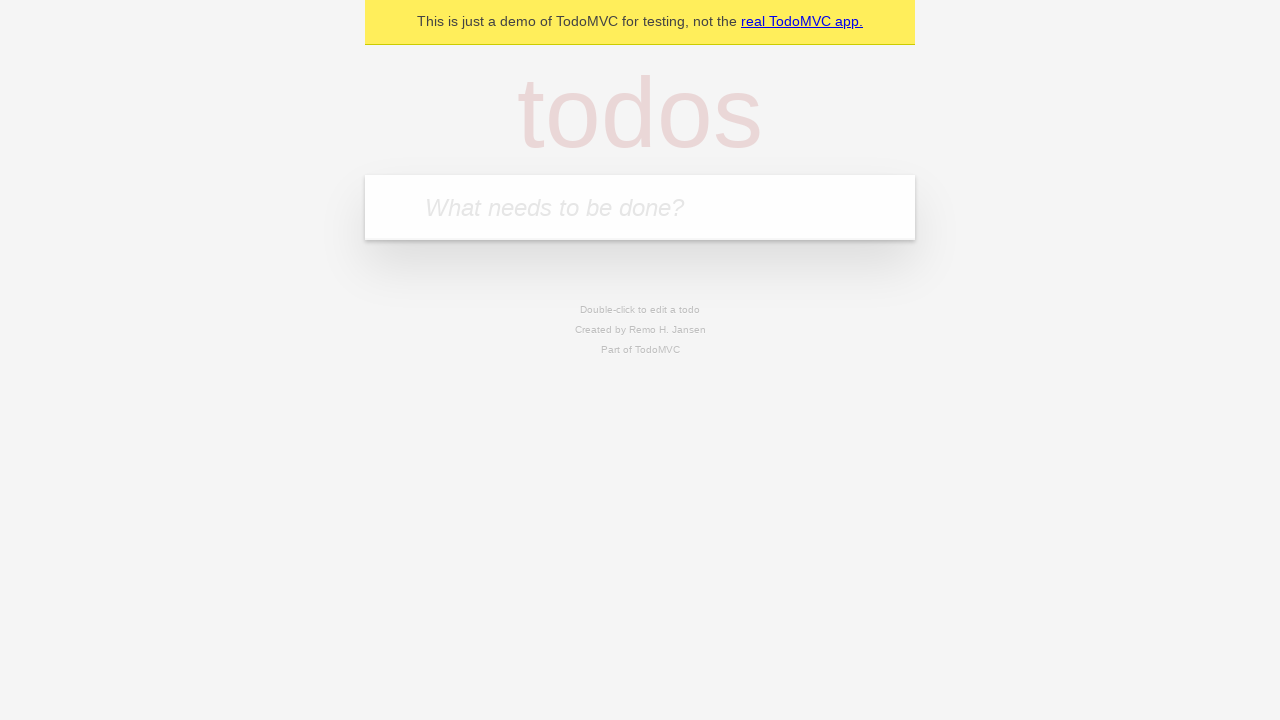

Filled todo input with 'buy some cheese' on internal:attr=[placeholder="What needs to be done?"i]
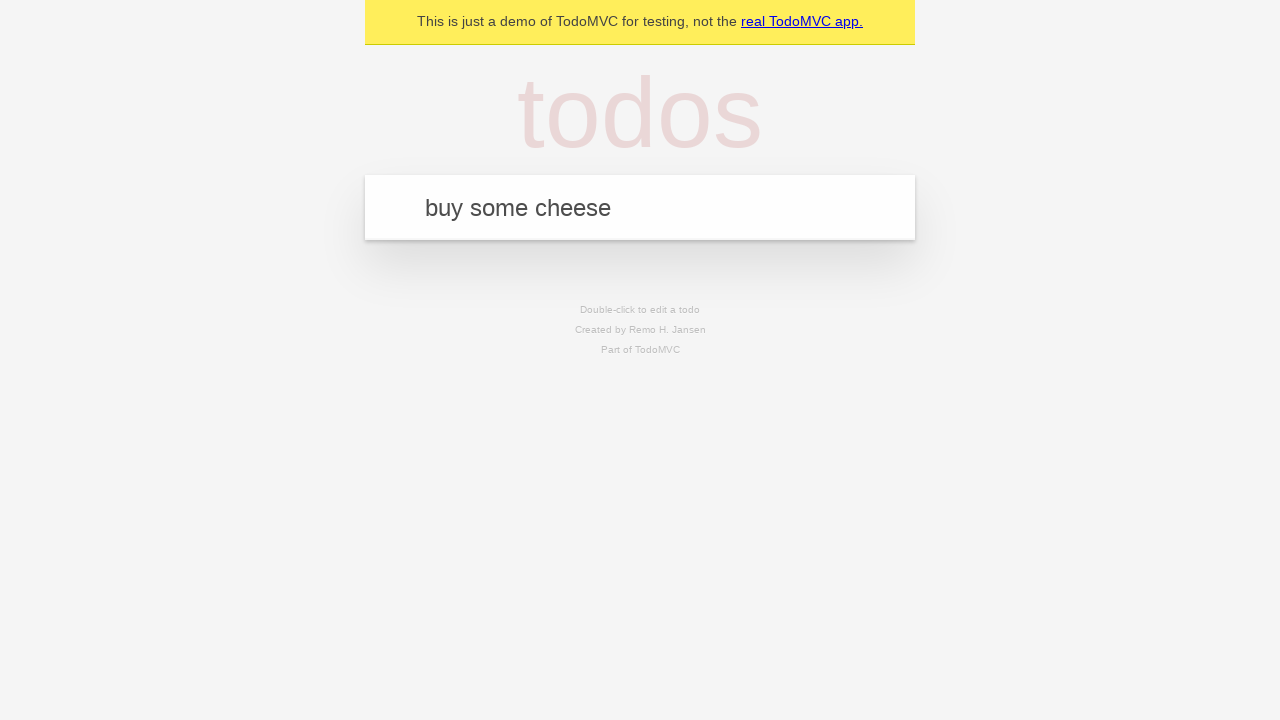

Pressed Enter to create first todo on internal:attr=[placeholder="What needs to be done?"i]
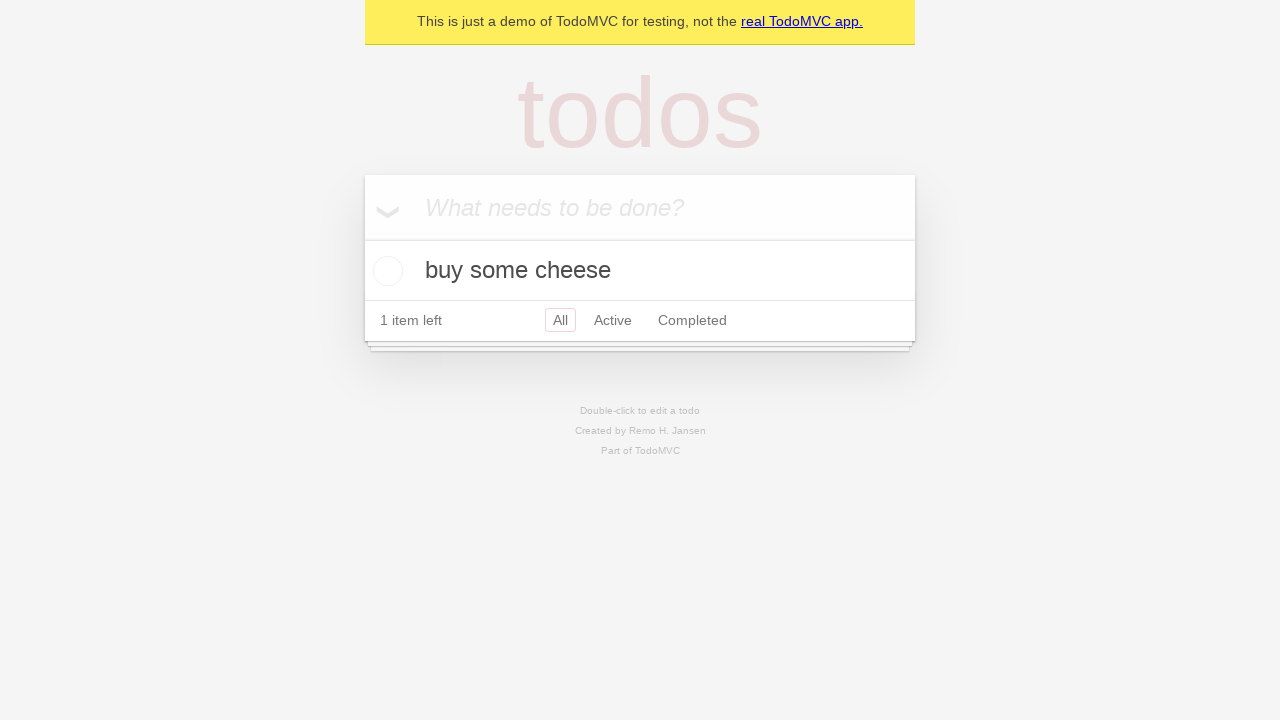

Filled todo input with 'feed the cat' on internal:attr=[placeholder="What needs to be done?"i]
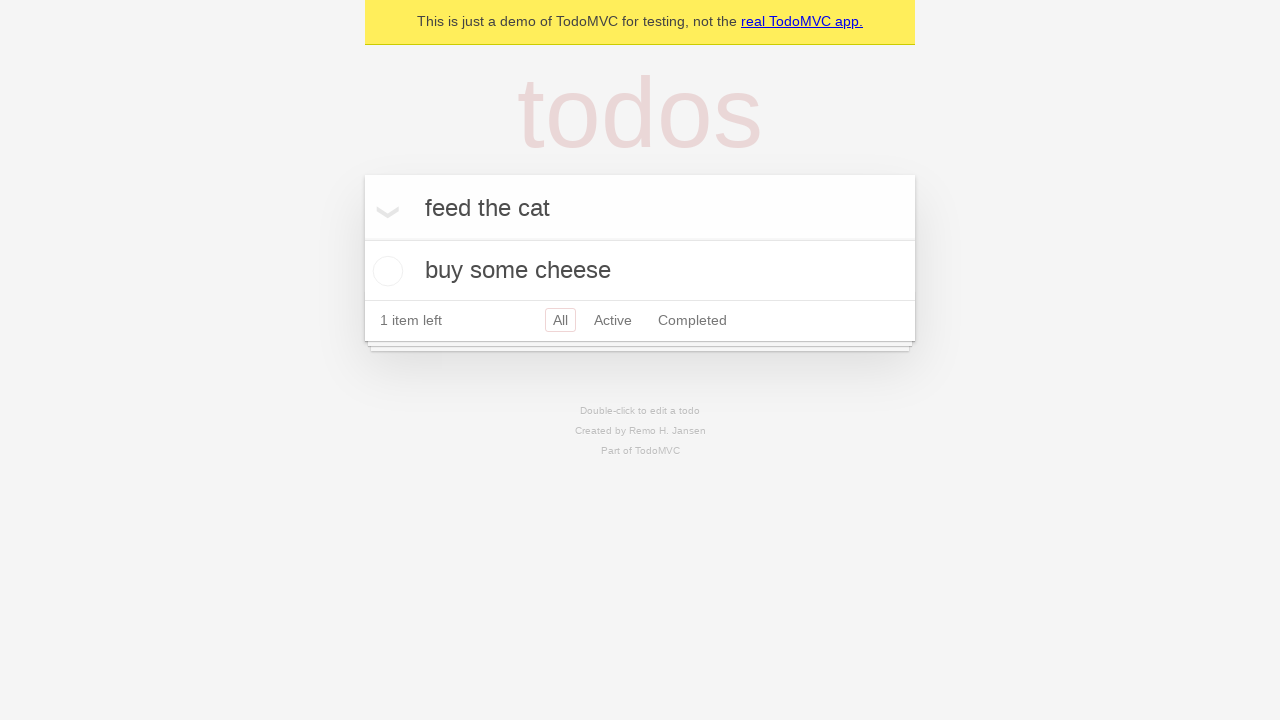

Pressed Enter to create second todo on internal:attr=[placeholder="What needs to be done?"i]
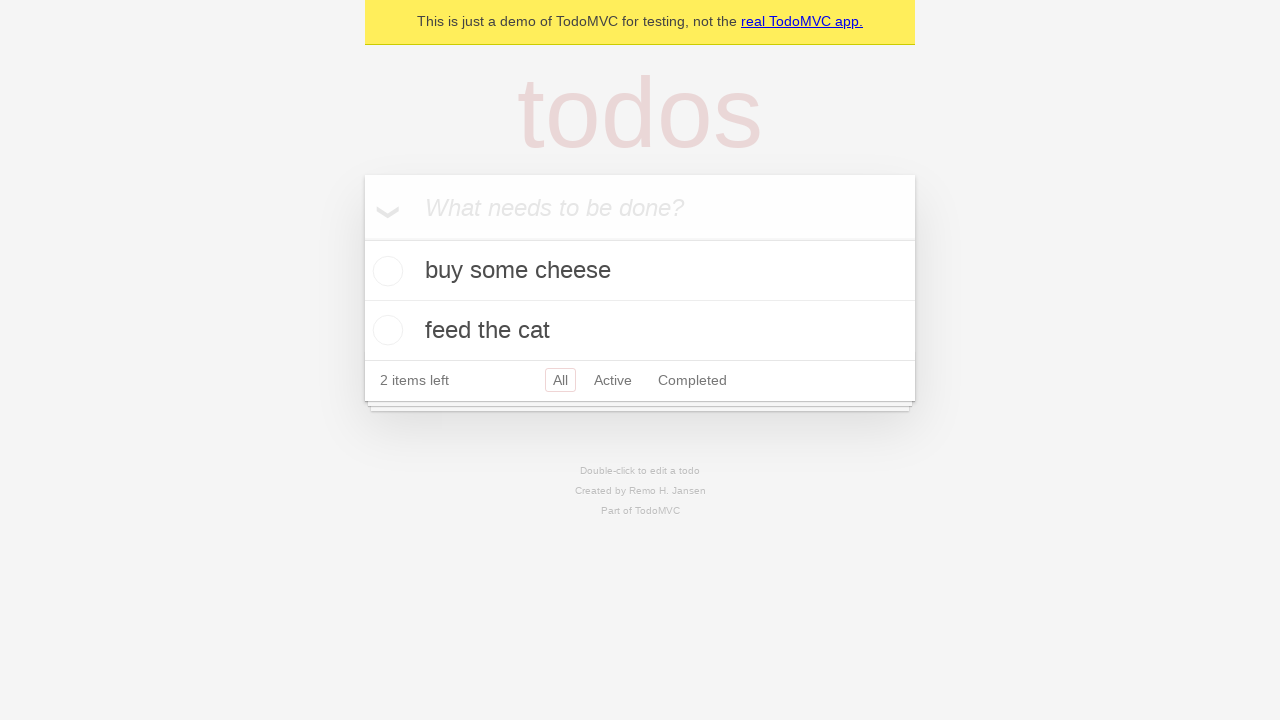

Filled todo input with 'book a doctors appointment' on internal:attr=[placeholder="What needs to be done?"i]
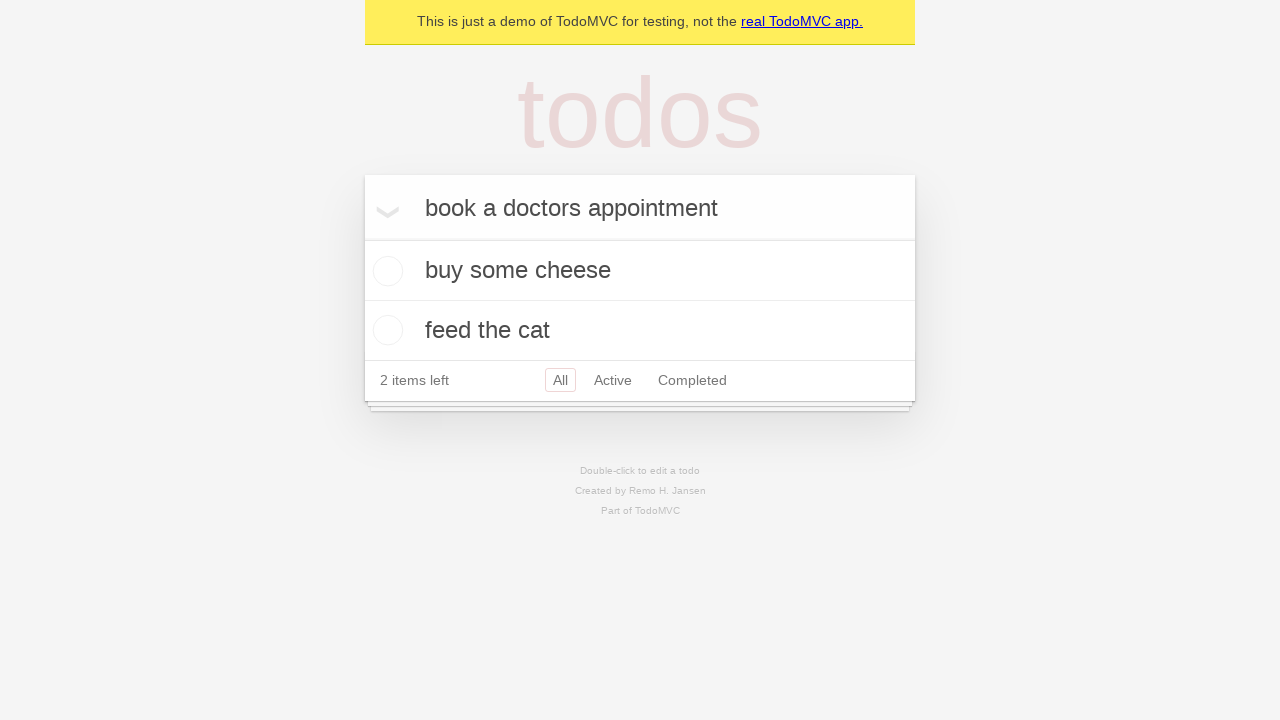

Pressed Enter to create third todo on internal:attr=[placeholder="What needs to be done?"i]
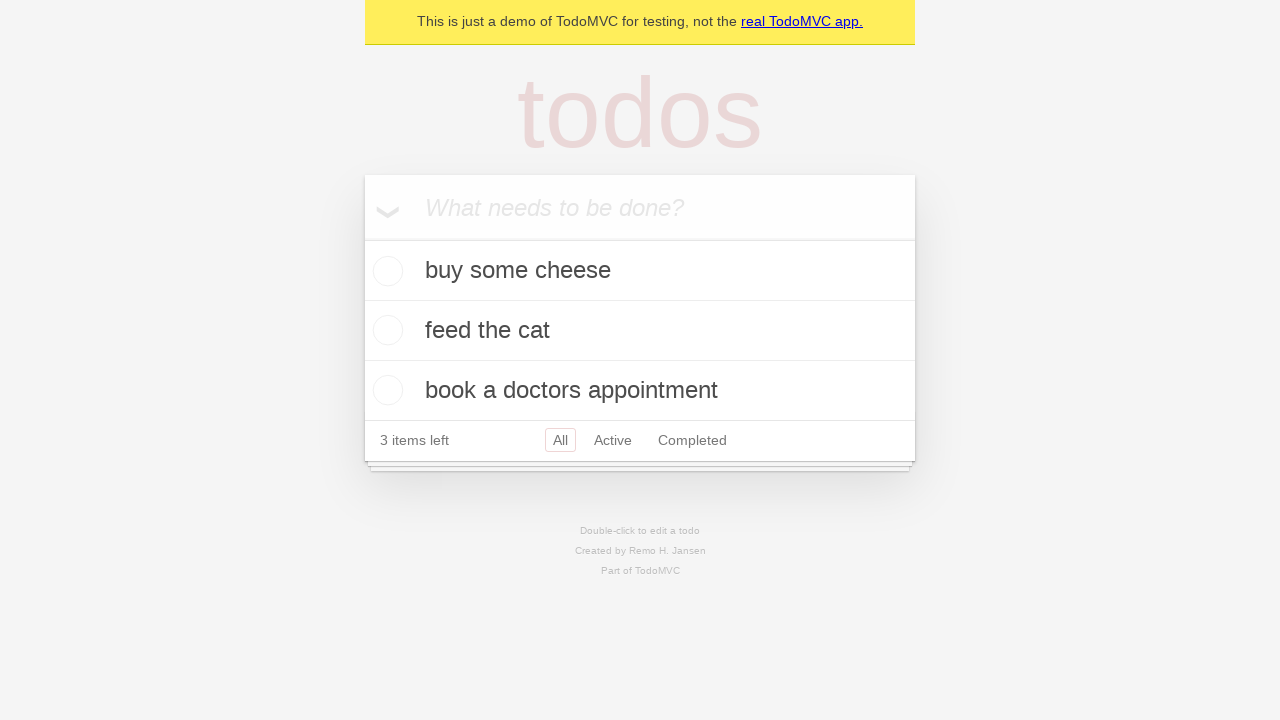

Checked 'Mark all as complete' toggle at (362, 238) on internal:label="Mark all as complete"i
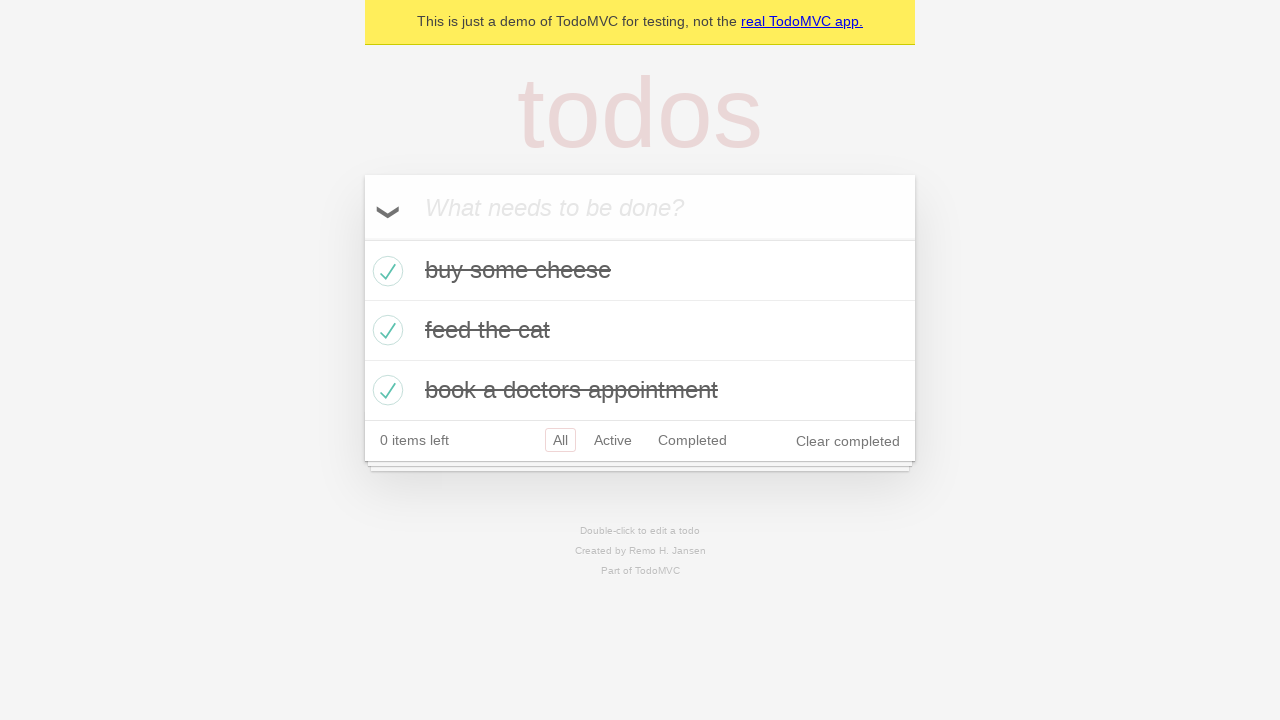

Unchecked the first todo item at (385, 271) on [data-testid='todo-item'] >> nth=0 >> internal:role=checkbox
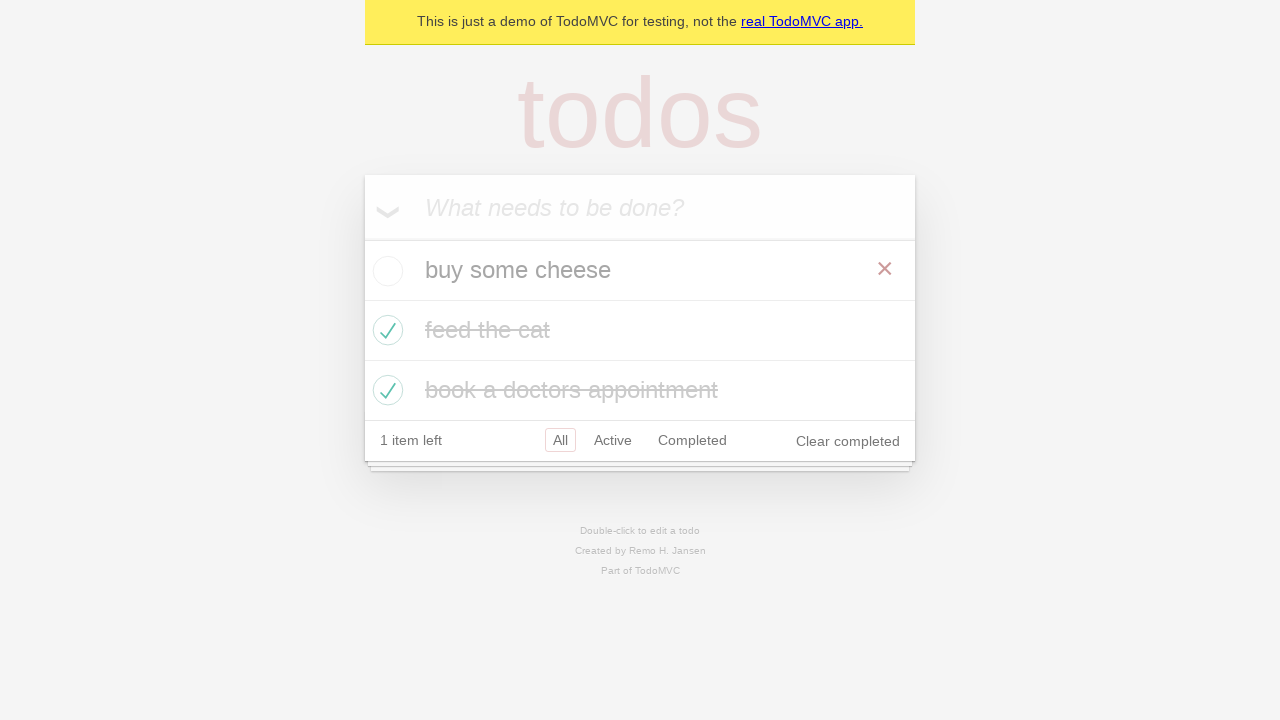

Checked the first todo item again at (385, 271) on [data-testid='todo-item'] >> nth=0 >> internal:role=checkbox
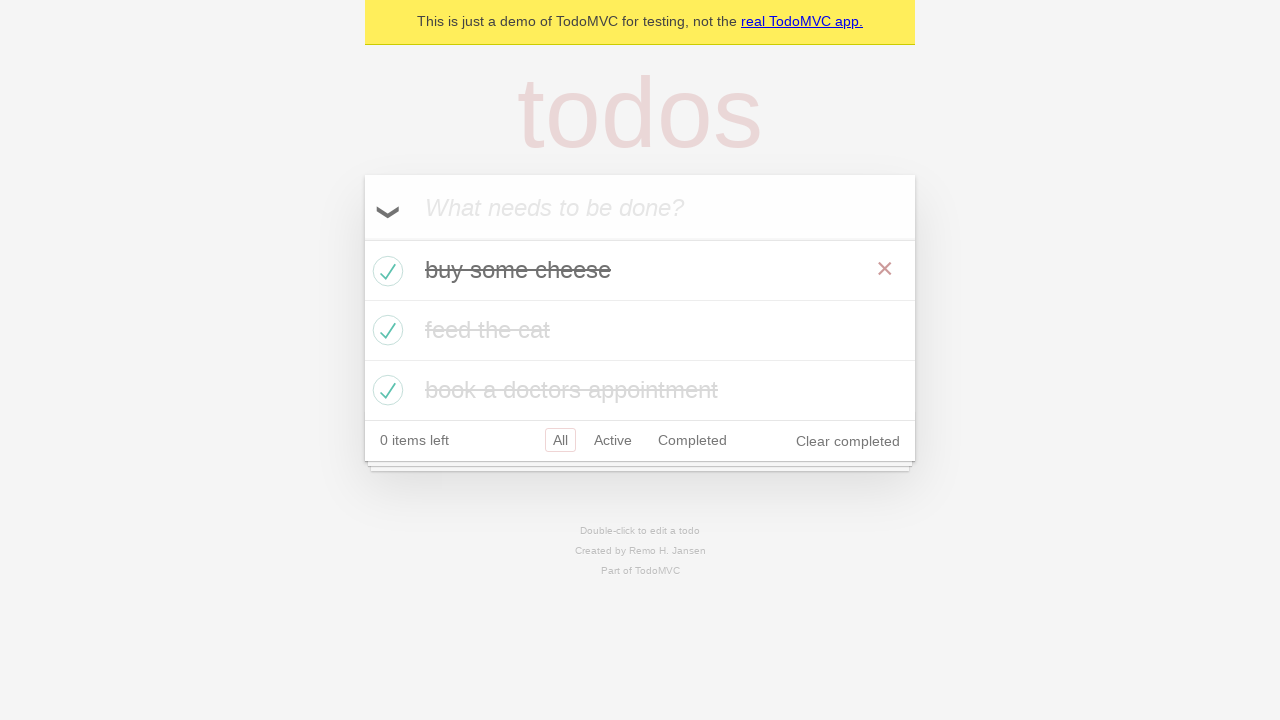

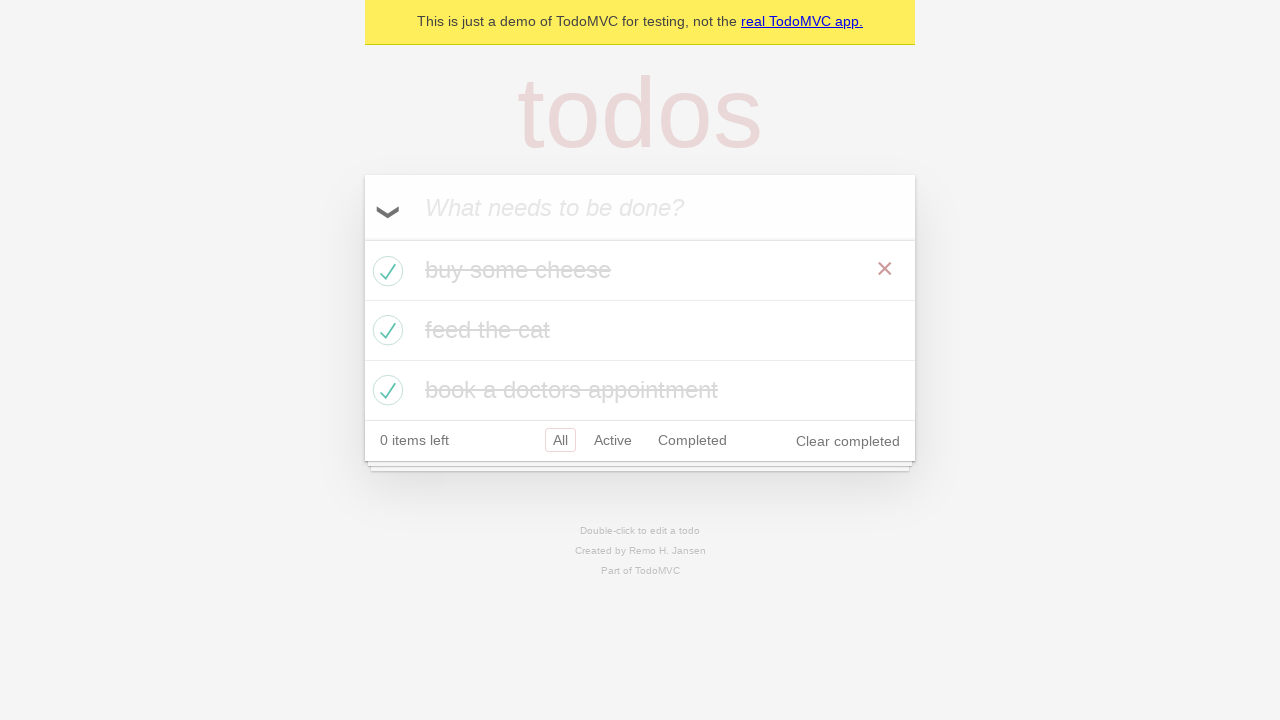